Tests the search functionality by entering "登入" (login in Chinese) in the search box and verifying search results appear

Starting URL: https://www.shaberi.com/tw/qa

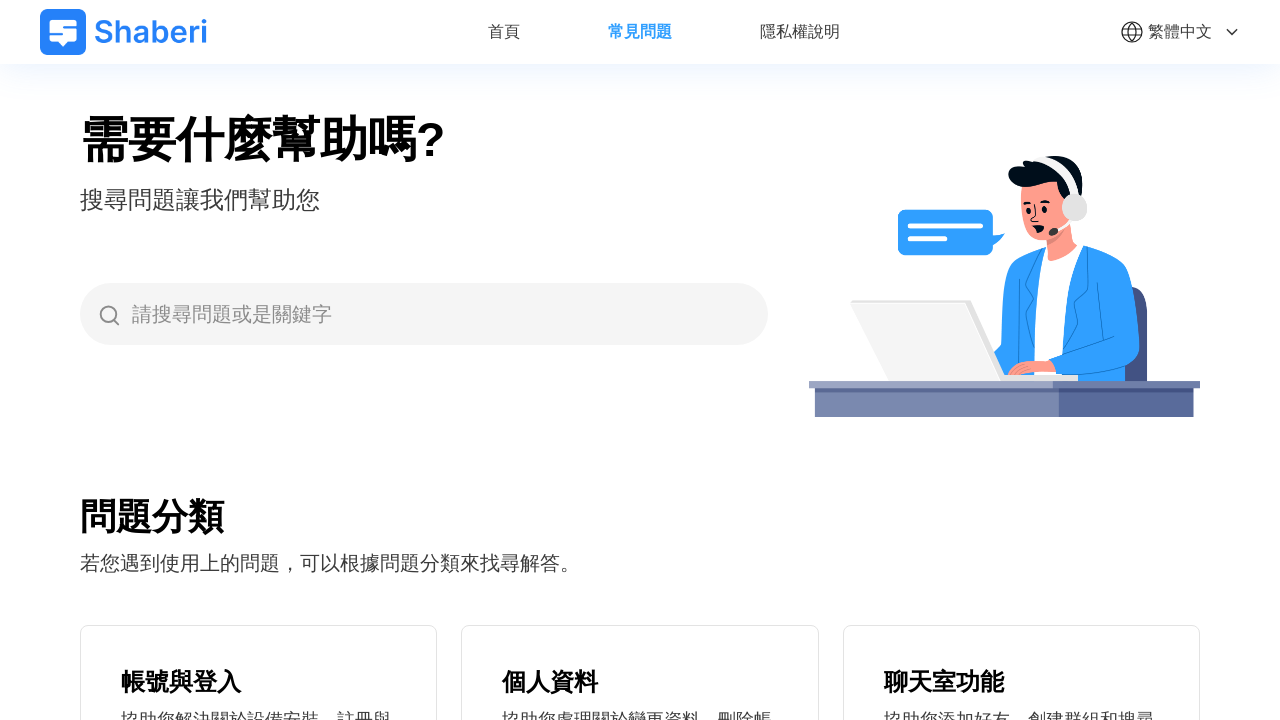

Entered '登入' (login) in search box on //*[@id="__layout"]/div/main/section[1]/div[1]/div[2]/div/input
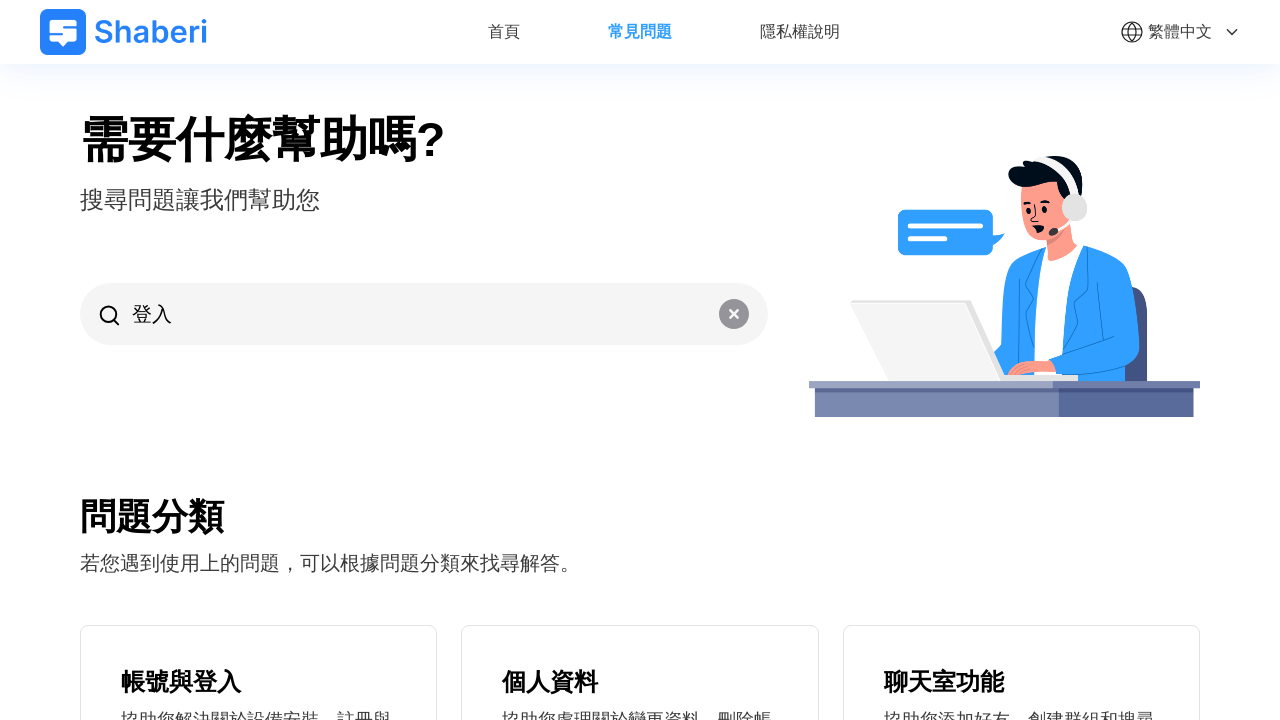

Search results appeared on the page
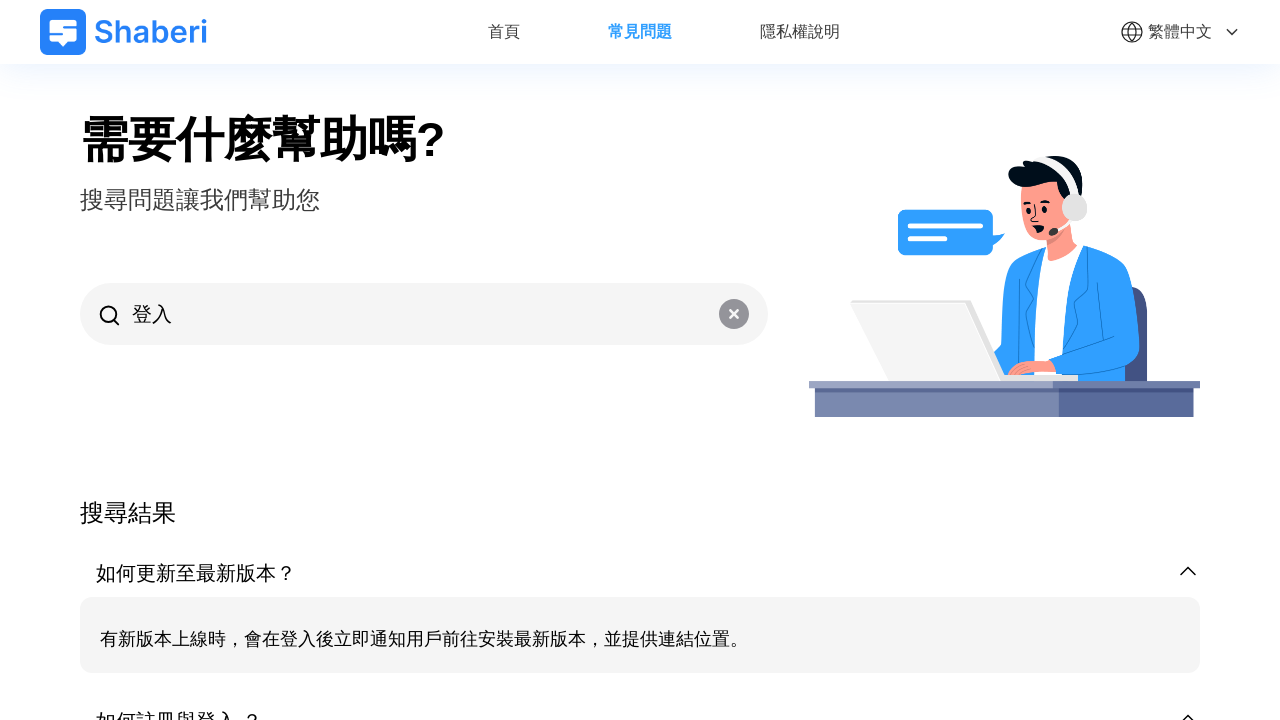

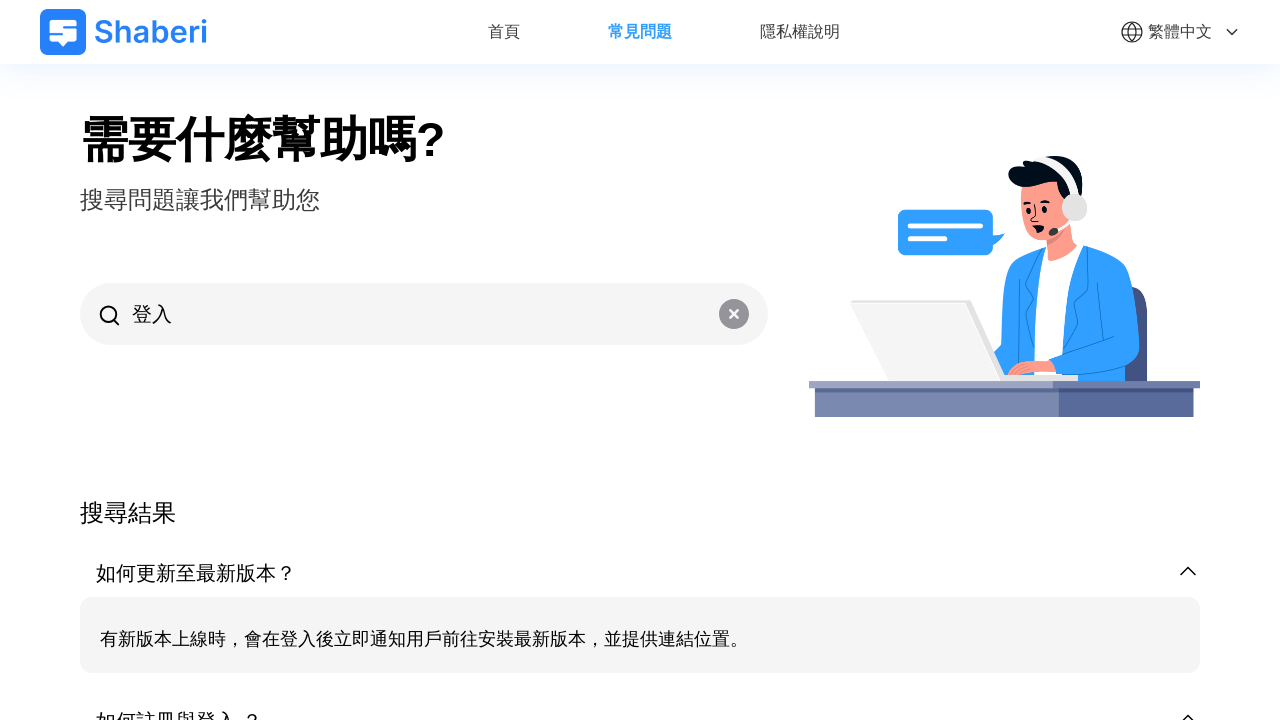